Tests the search functionality on Python.org by clicking the search field, entering a search query, and submitting the search form

Starting URL: https://www.python.org

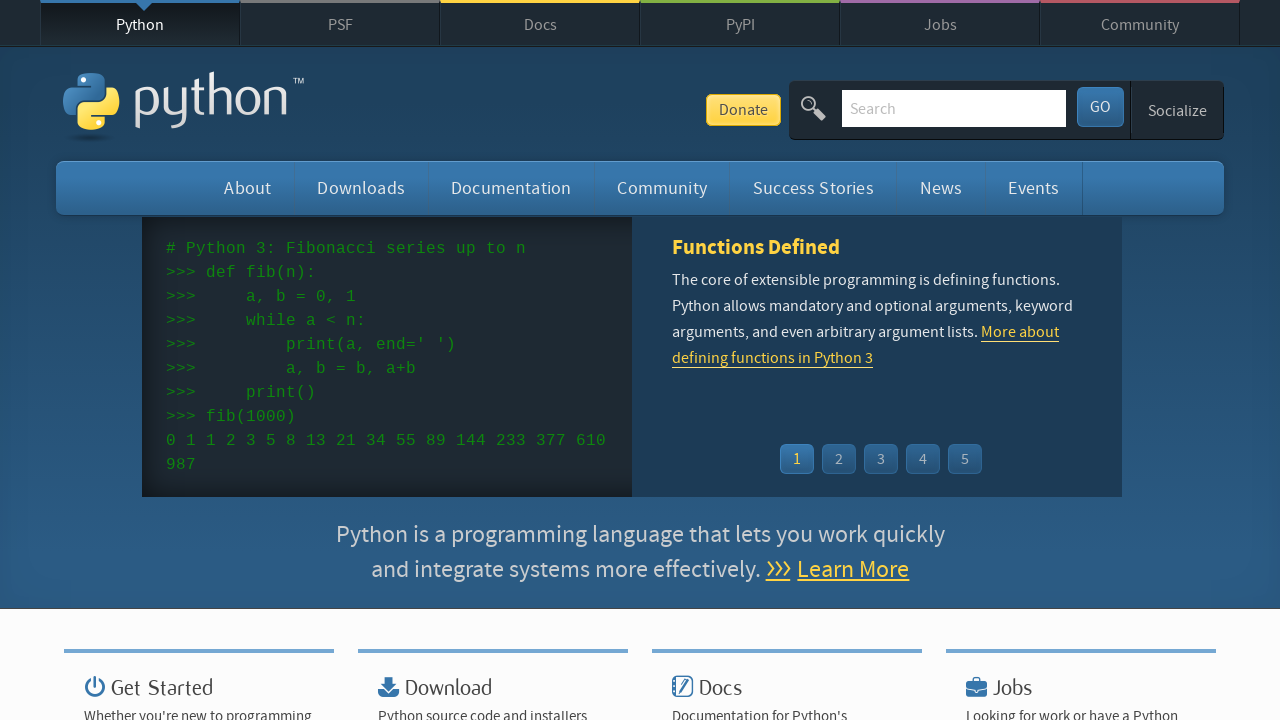

Clicked on the search field at (954, 108) on #id-search-field
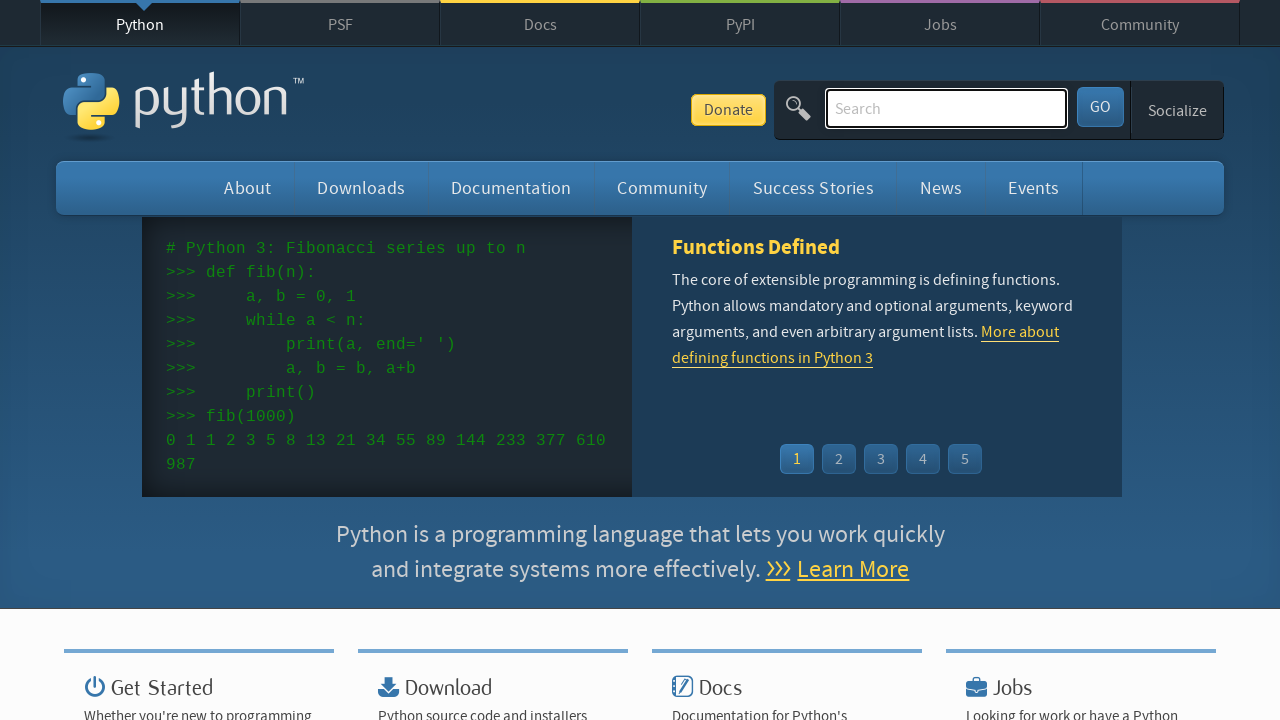

Entered 'Python' into the search field on #id-search-field
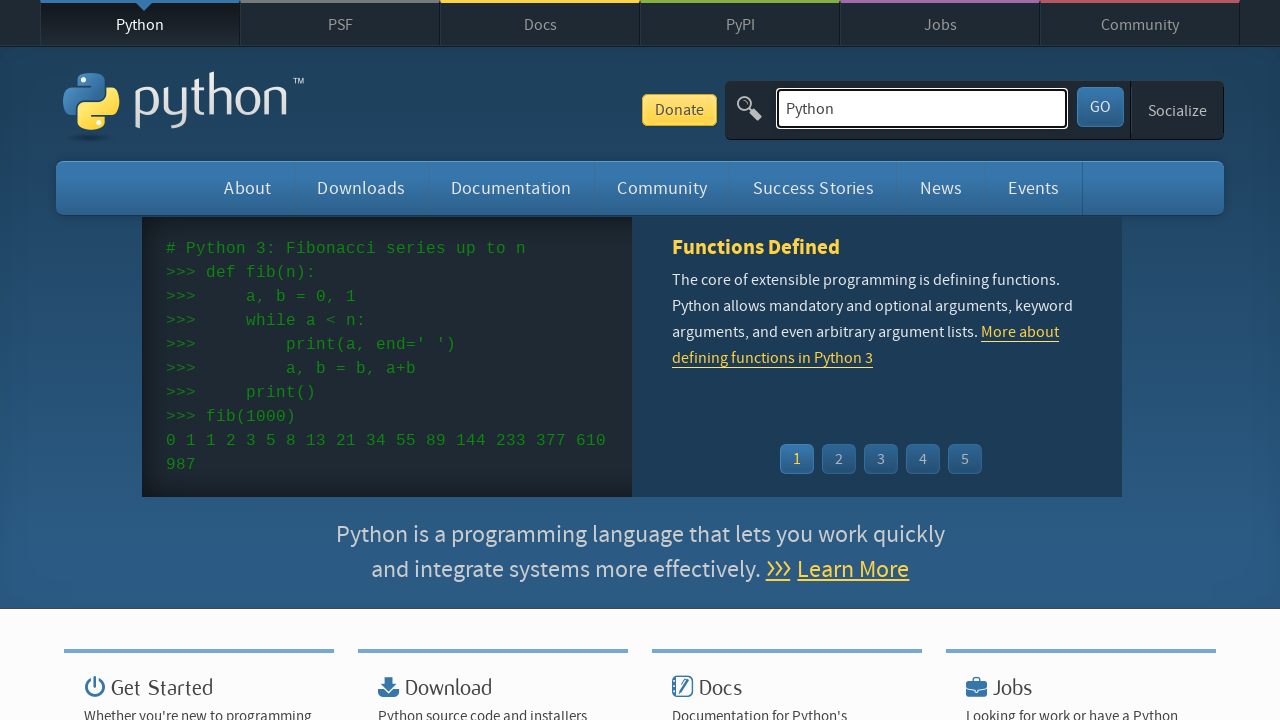

Clicked the submit button to perform search at (1100, 107) on #submit
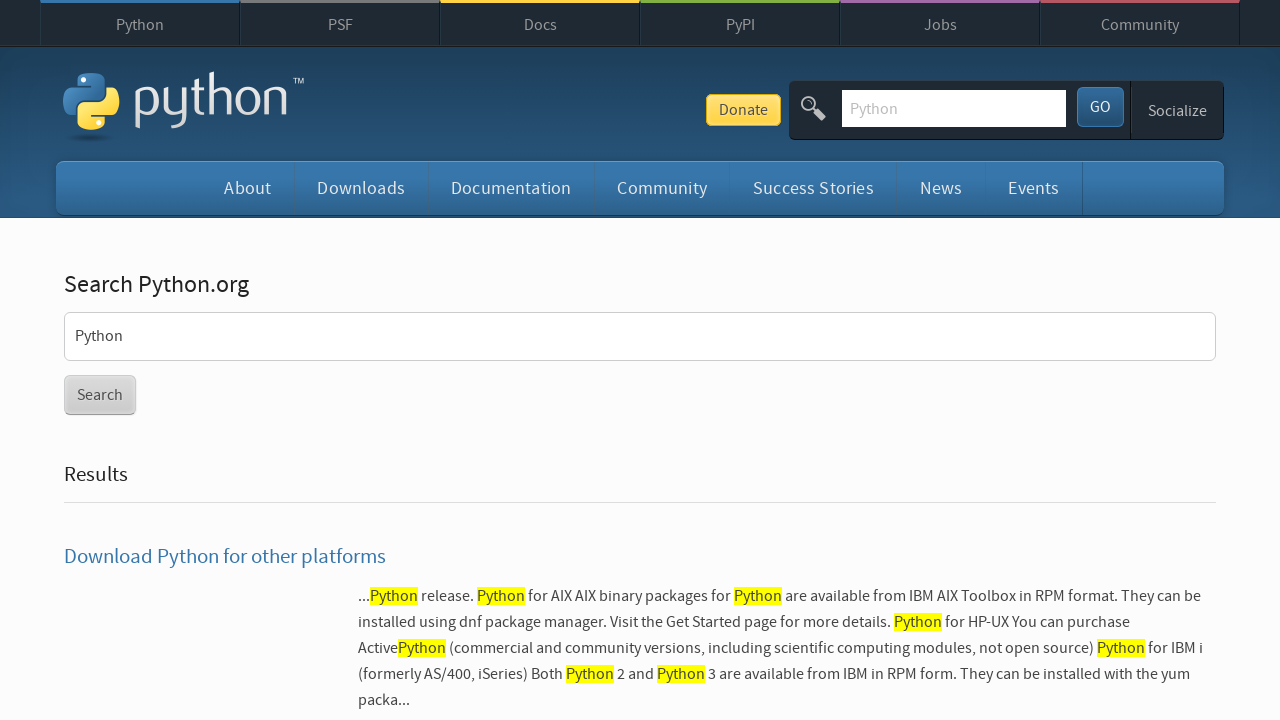

Search results page loaded
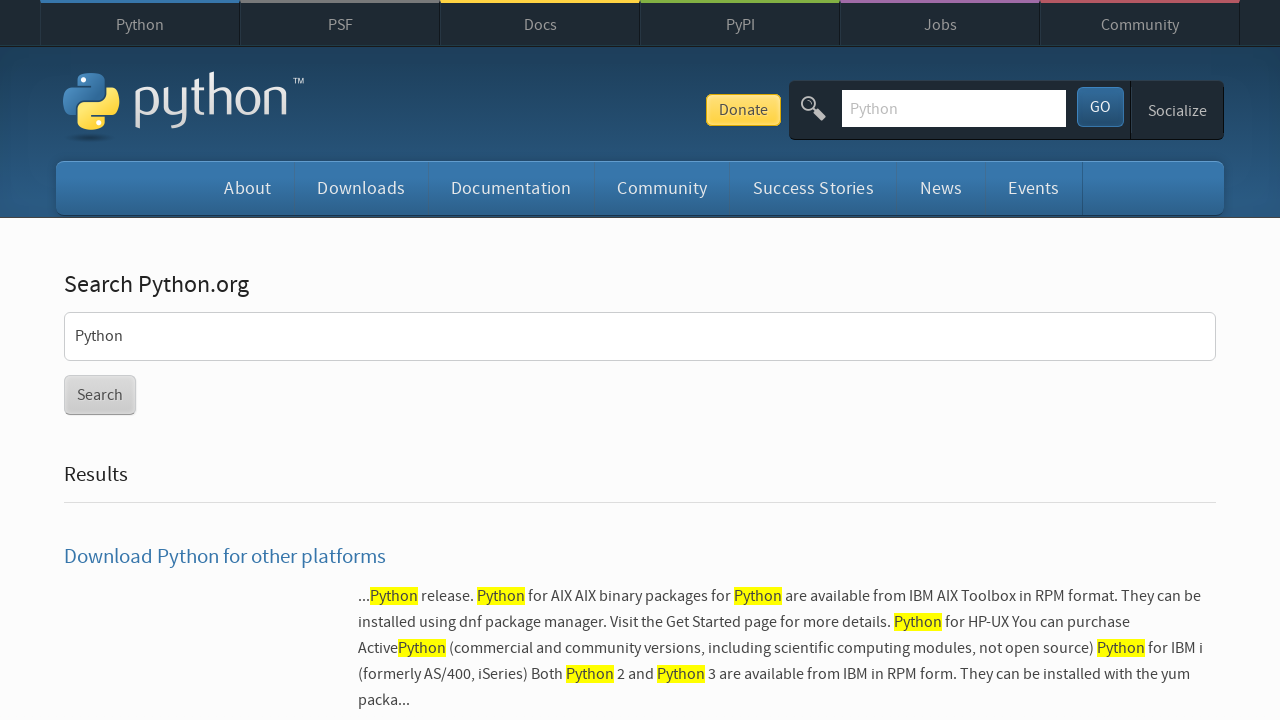

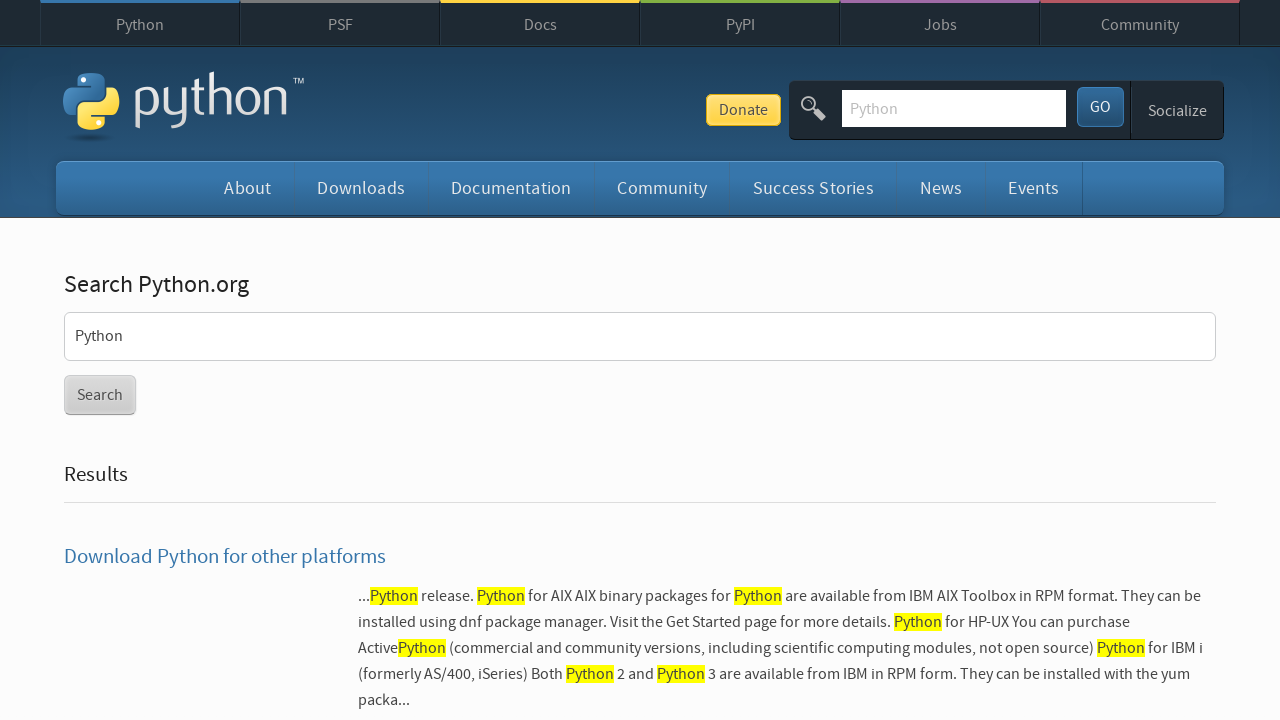